Tests filtering to display only active (non-completed) items using the Active link

Starting URL: https://demo.playwright.dev/todomvc

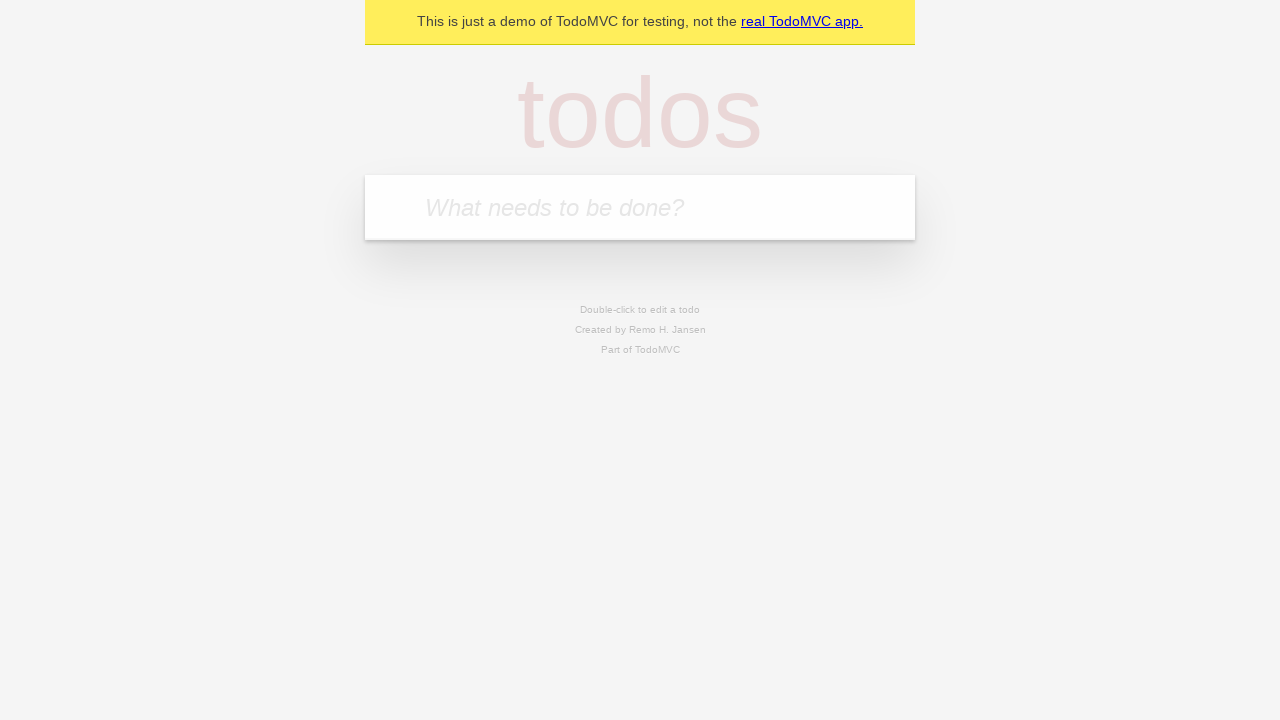

Filled todo input with 'buy some cheese' on internal:attr=[placeholder="What needs to be done?"i]
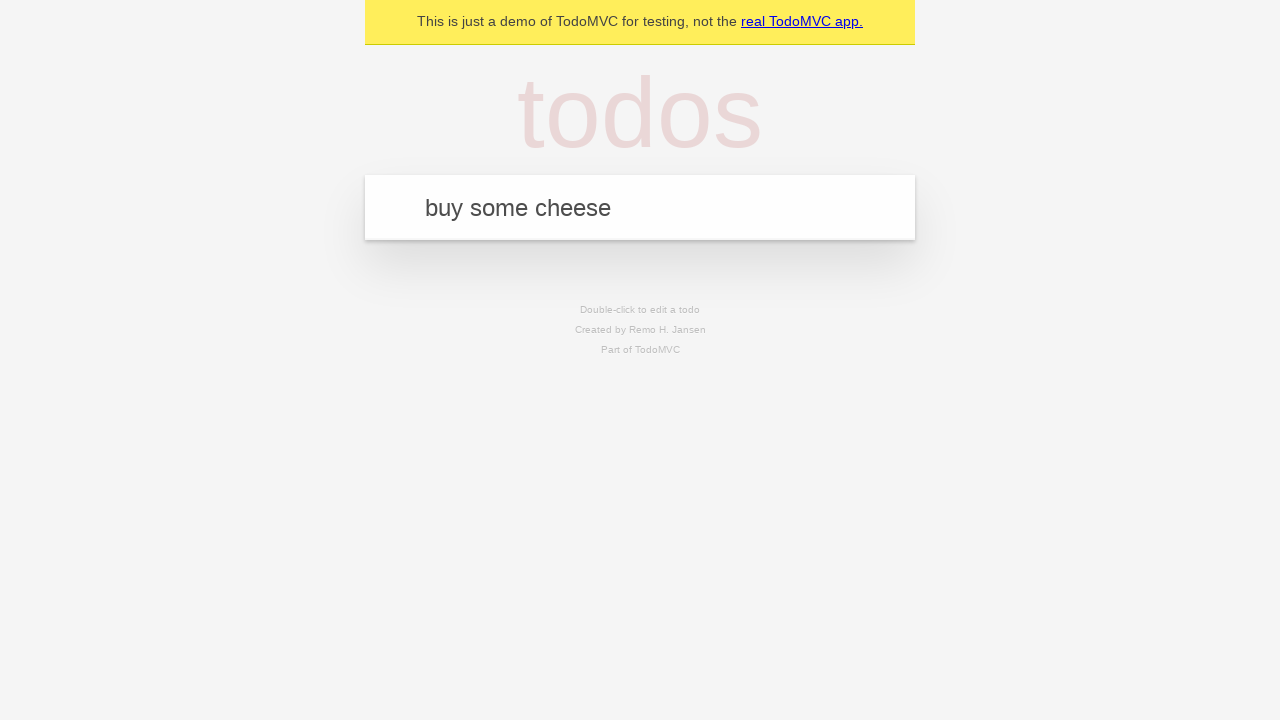

Pressed Enter to create first todo on internal:attr=[placeholder="What needs to be done?"i]
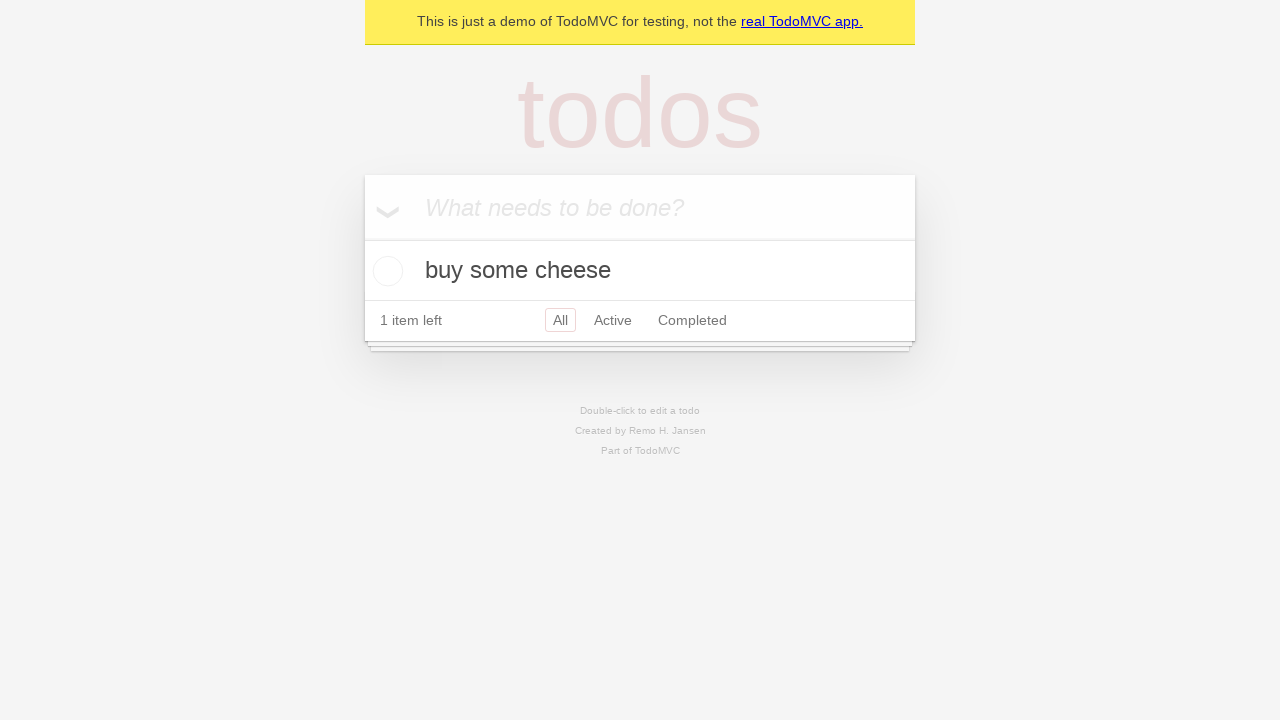

Filled todo input with 'feed the cat' on internal:attr=[placeholder="What needs to be done?"i]
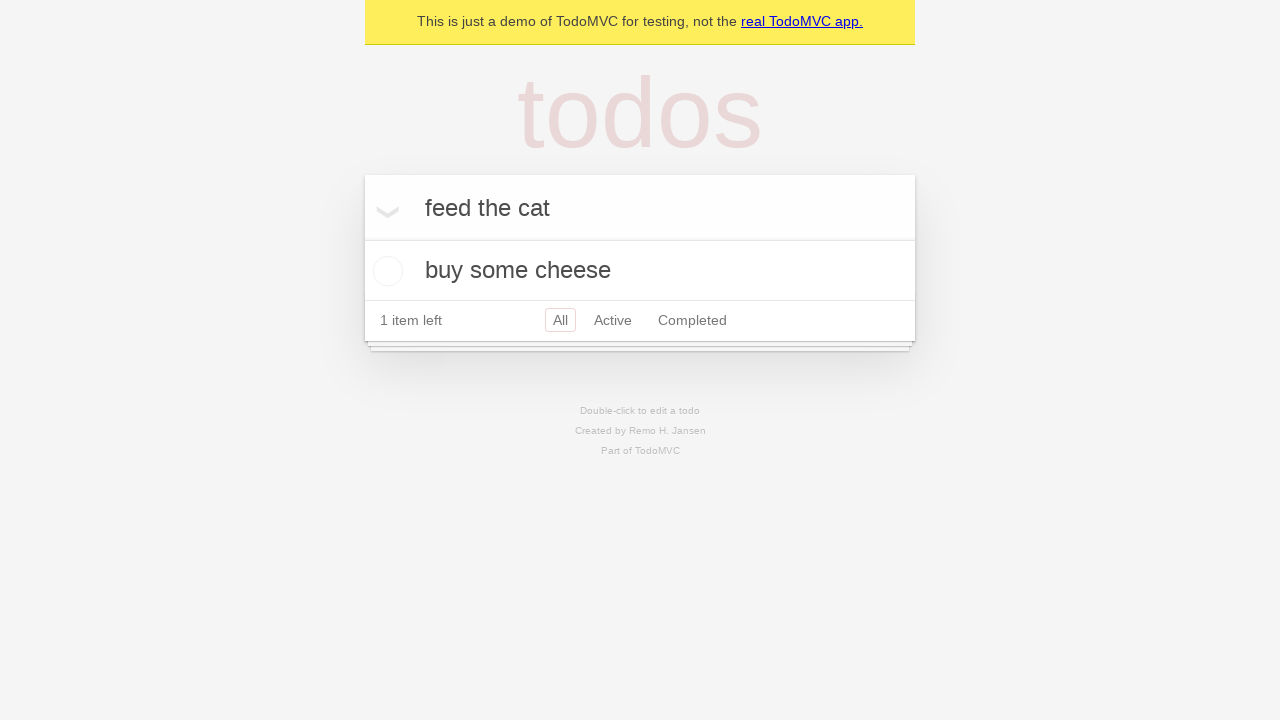

Pressed Enter to create second todo on internal:attr=[placeholder="What needs to be done?"i]
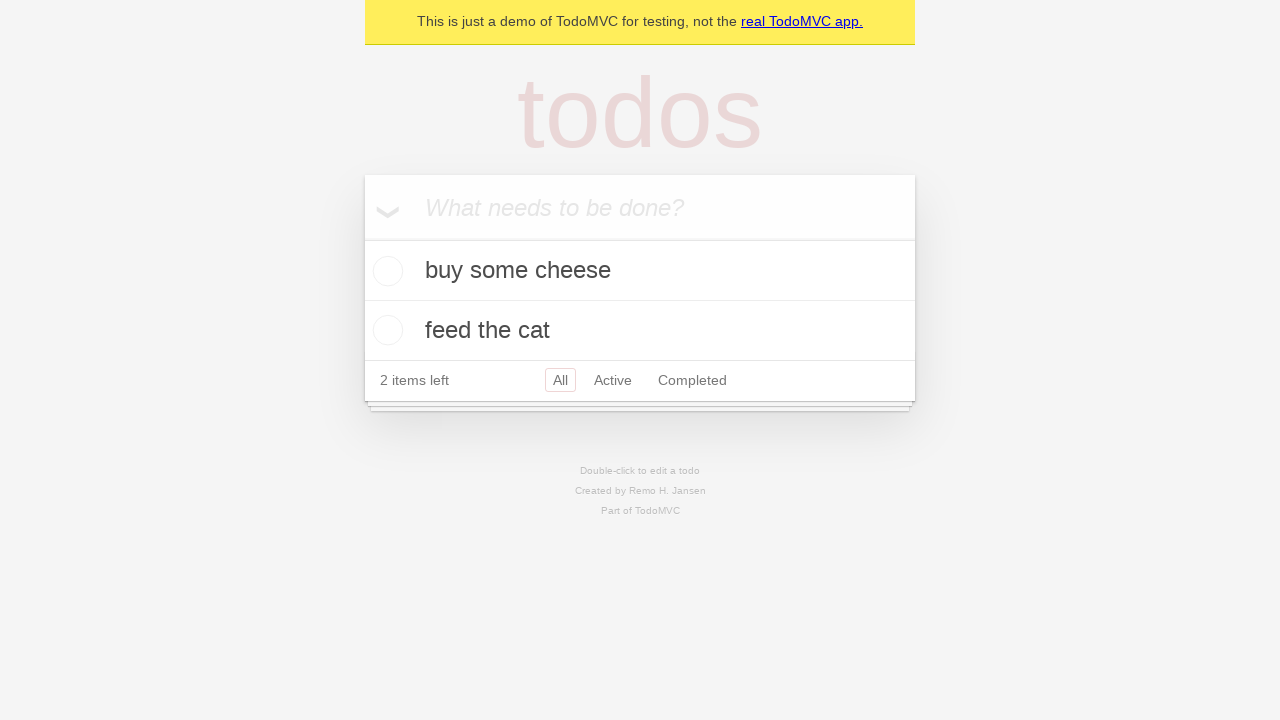

Filled todo input with 'book a doctors appointment' on internal:attr=[placeholder="What needs to be done?"i]
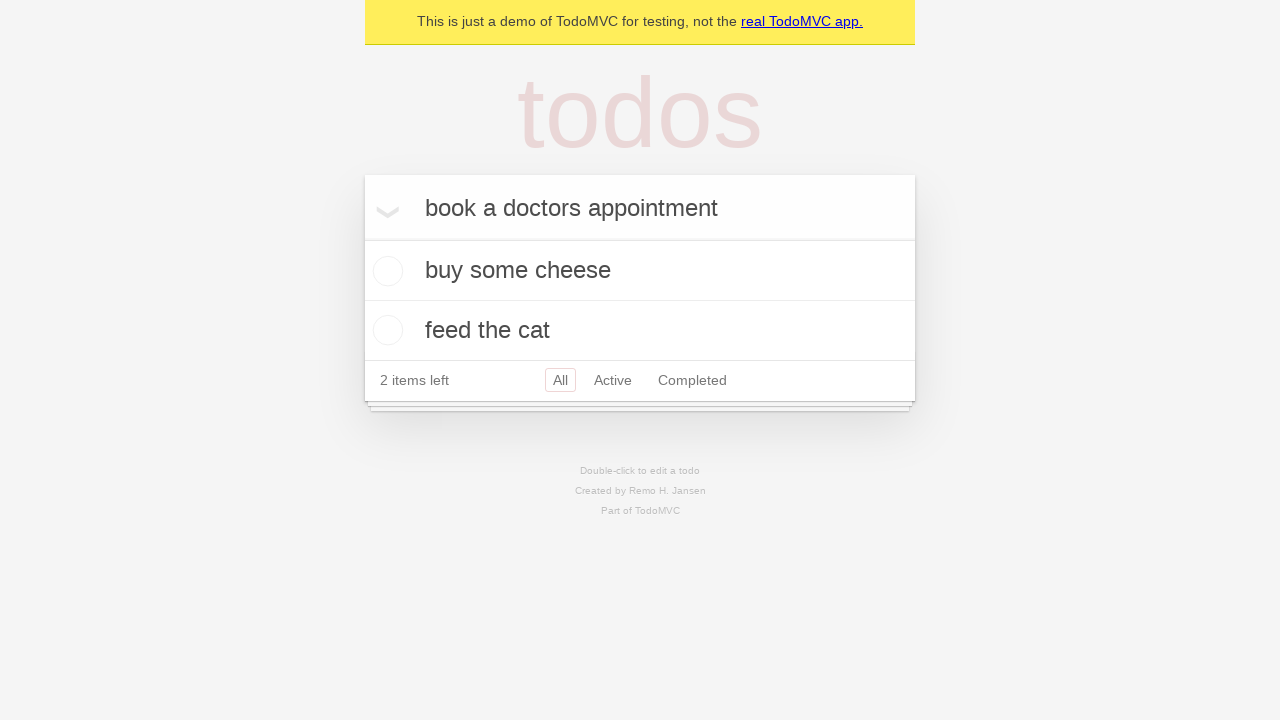

Pressed Enter to create third todo on internal:attr=[placeholder="What needs to be done?"i]
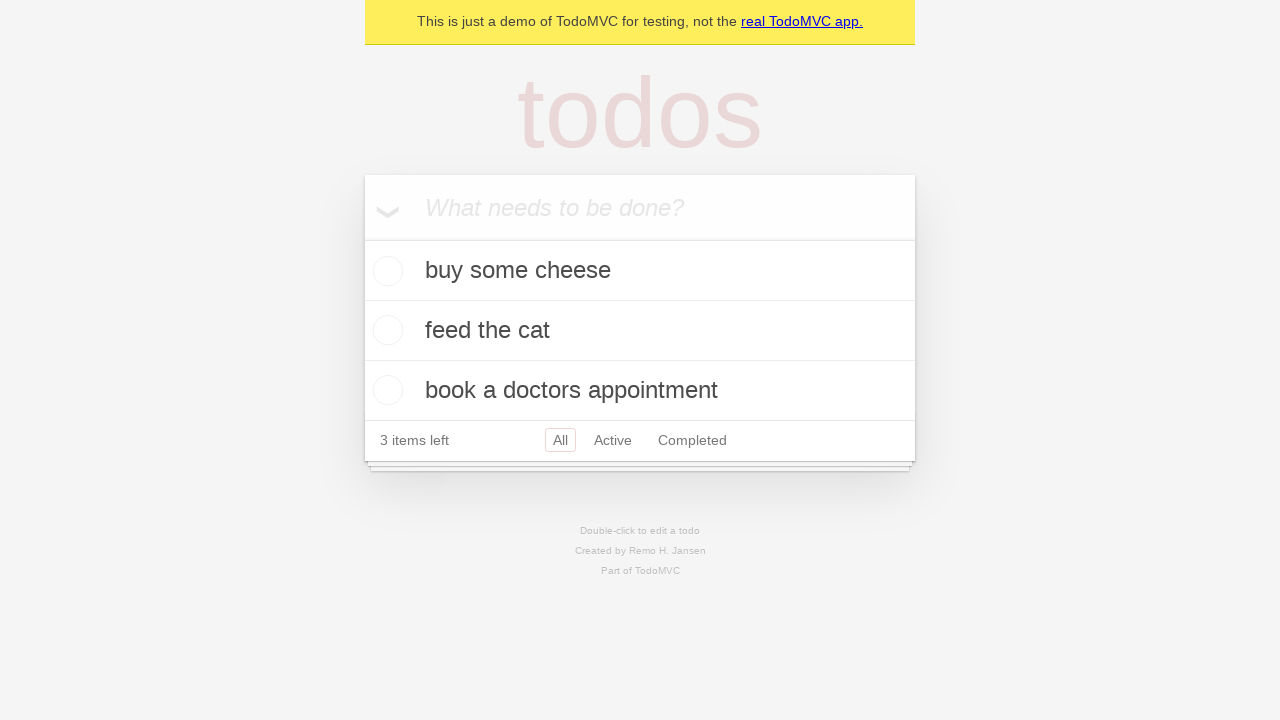

Checked the second todo item (feed the cat) at (385, 330) on internal:testid=[data-testid="todo-item"s] >> nth=1 >> internal:role=checkbox
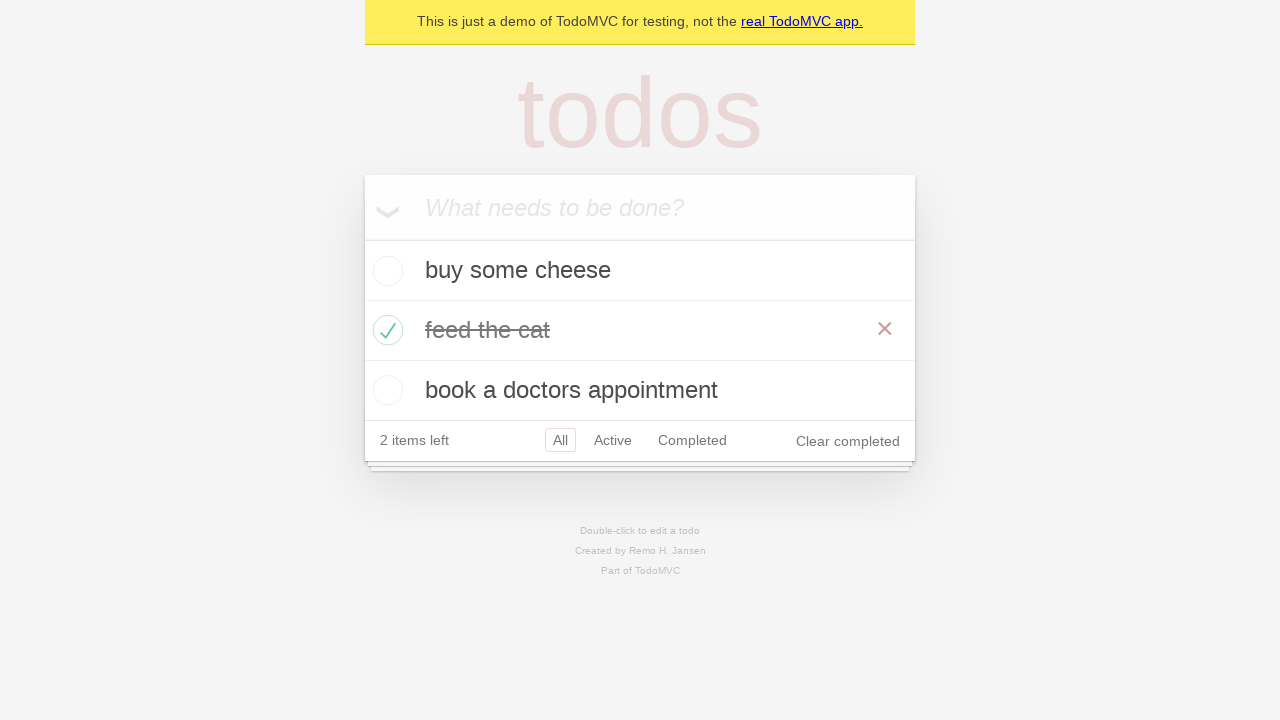

Clicked Active filter to display only non-completed items at (613, 440) on internal:role=link[name="Active"i]
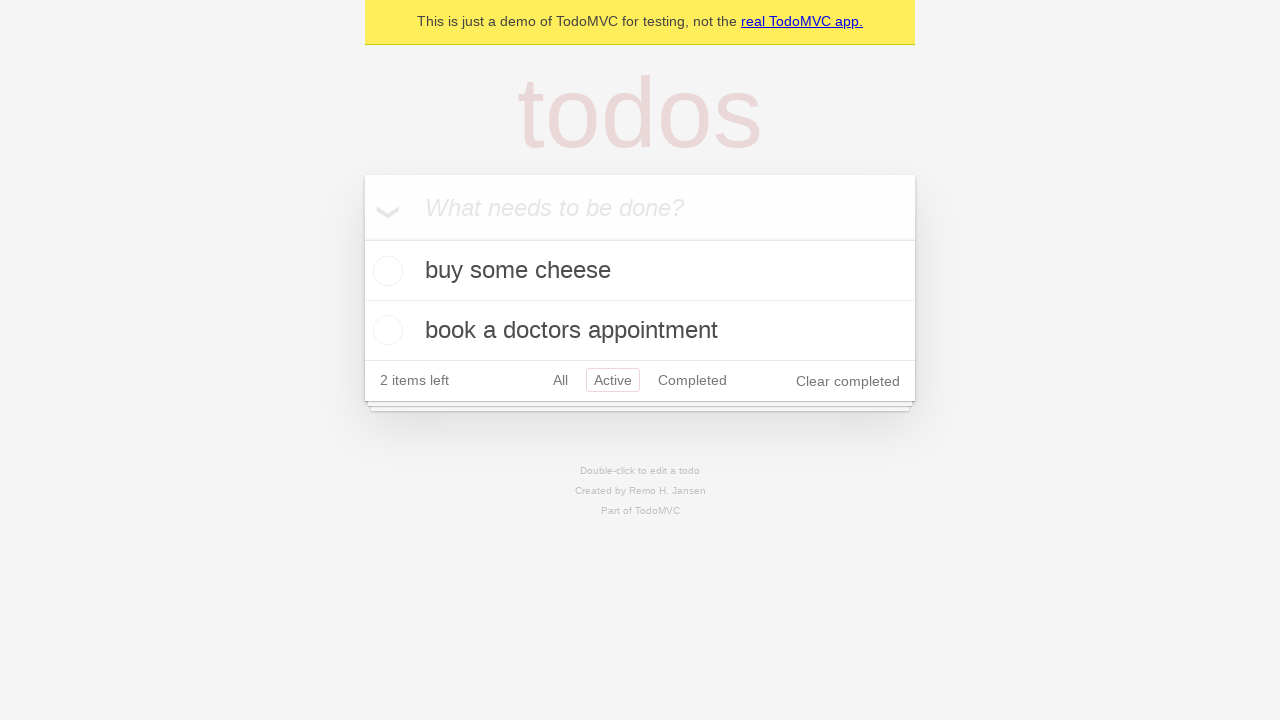

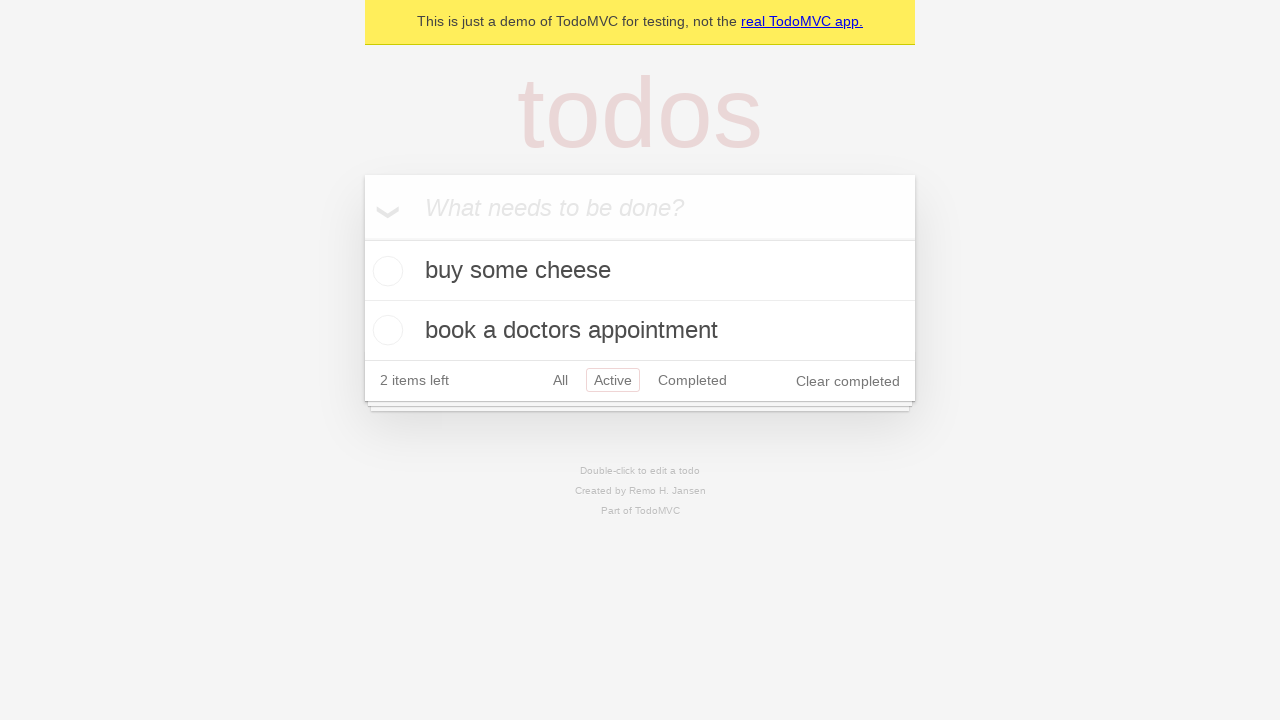